Navigates to the Browse Languages section and clicks on letter J to view all programming languages starting with J.

Starting URL: http://www.99-bottles-of-beer.net/

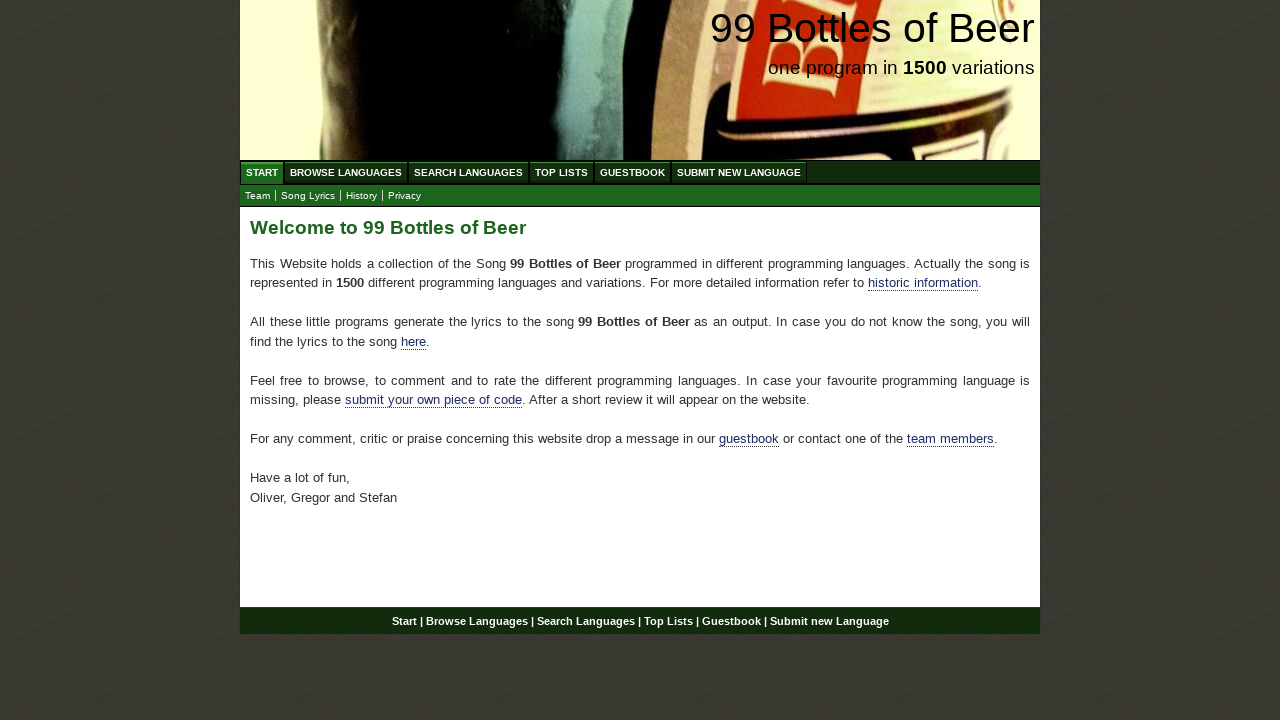

Clicked on Browse Languages (ABC) link in main menu at (346, 172) on xpath=//ul[@id='menu']/li/a[@href='/abc.html']
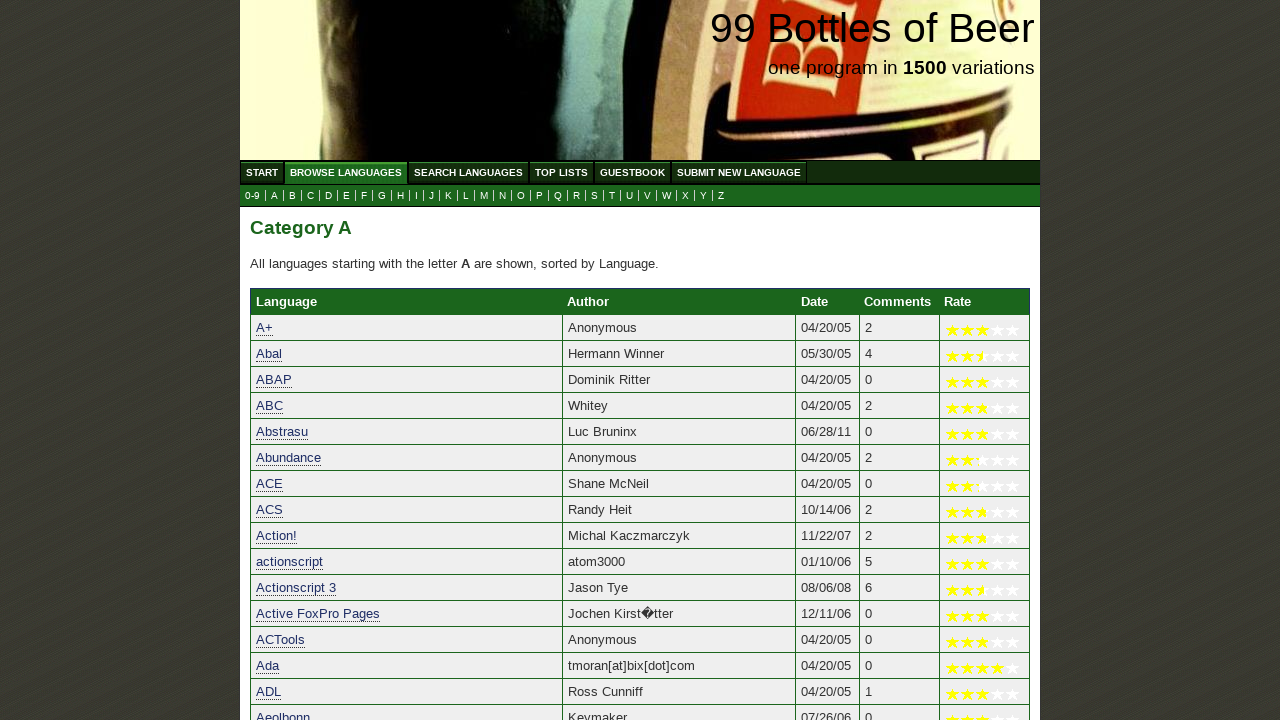

Clicked on letter J link to filter languages at (432, 196) on xpath=//li/a[@href='j.html']
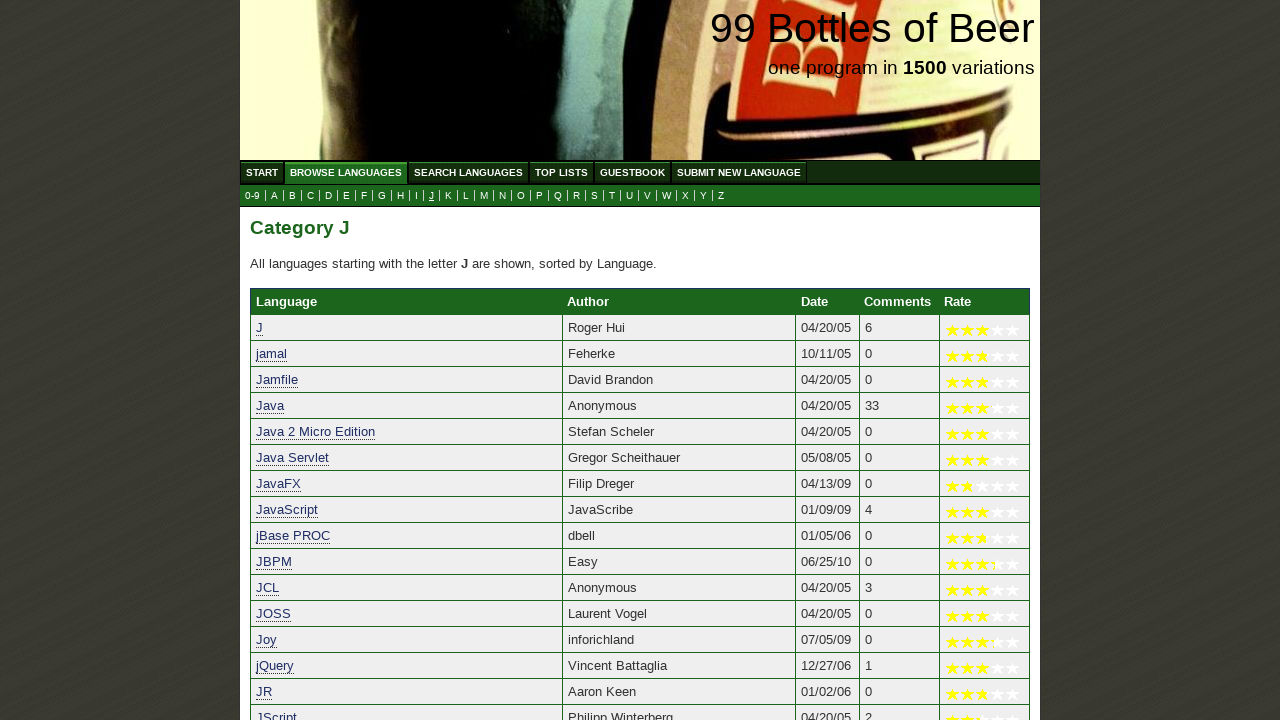

Verified page loaded with languages starting with J
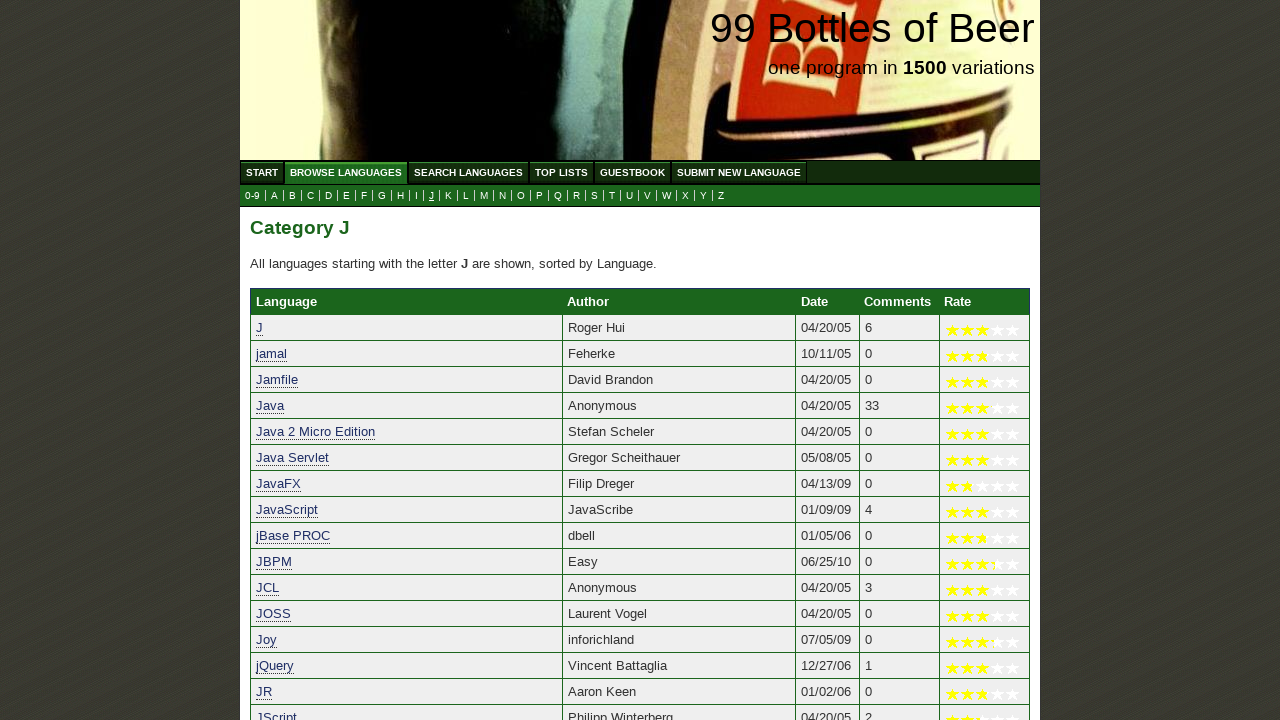

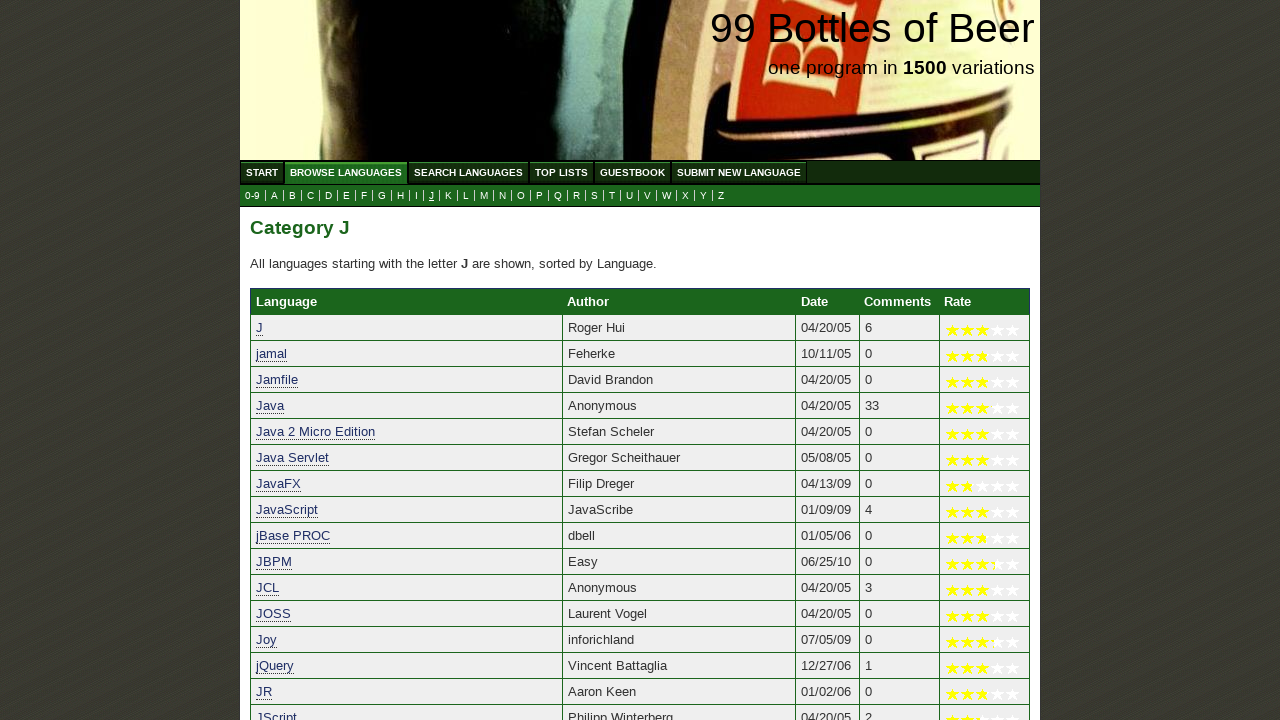